Opens the Mazda Mexico website, maximizes the browser window, and scrolls down the page to view content below the fold.

Starting URL: https://www.mazda.mx/

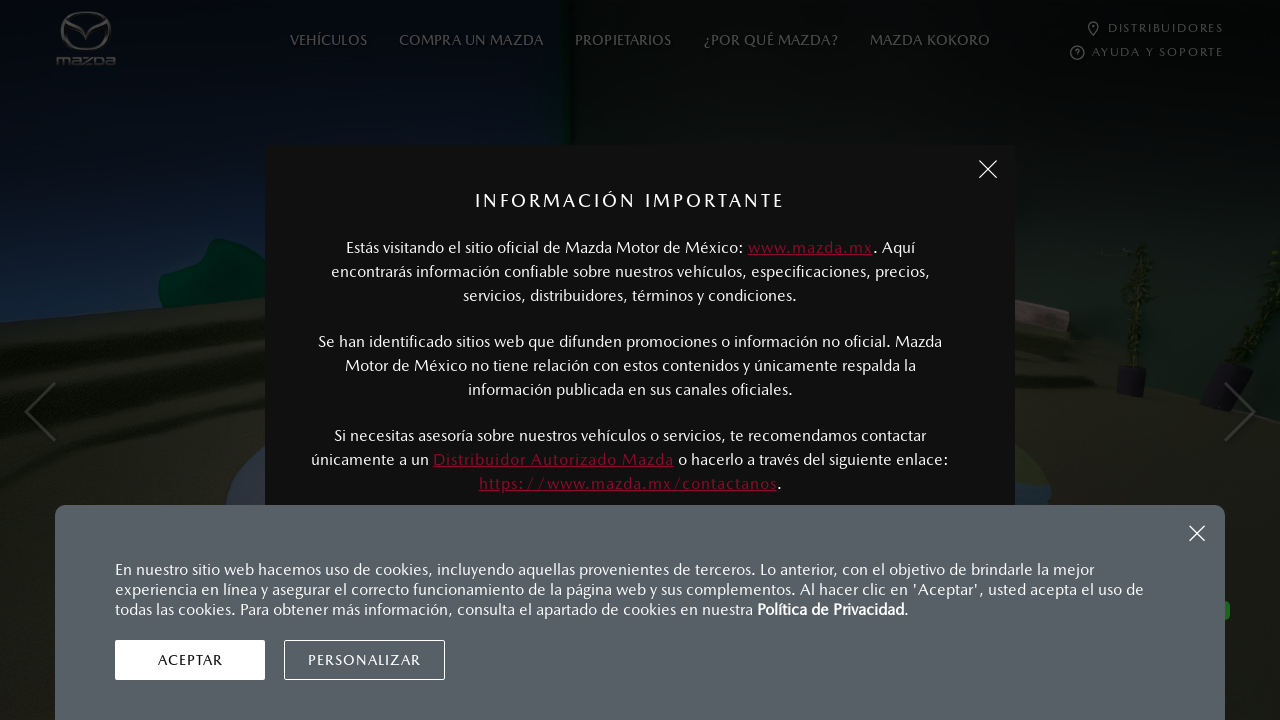

Set viewport size to 1920x1080 to maximize browser window
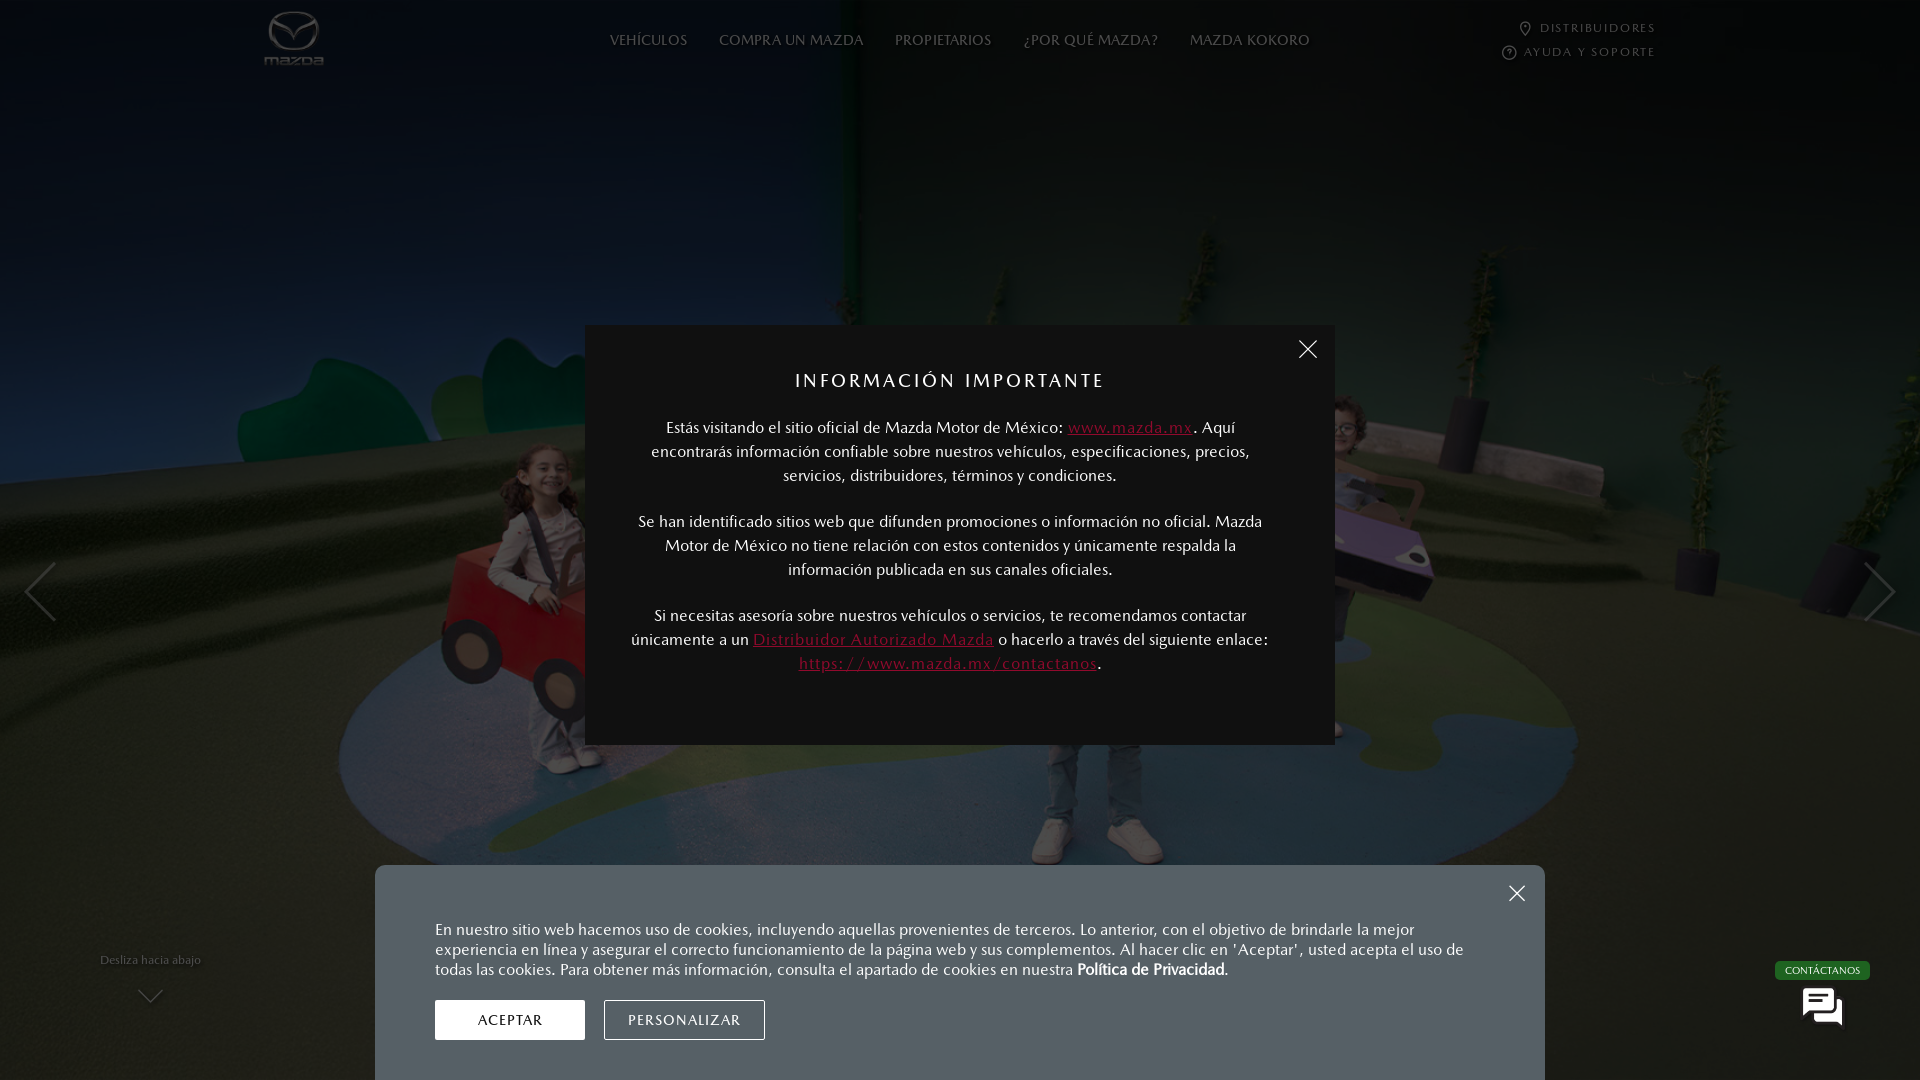

Scrolled down the page by 550 pixels to view content below the fold
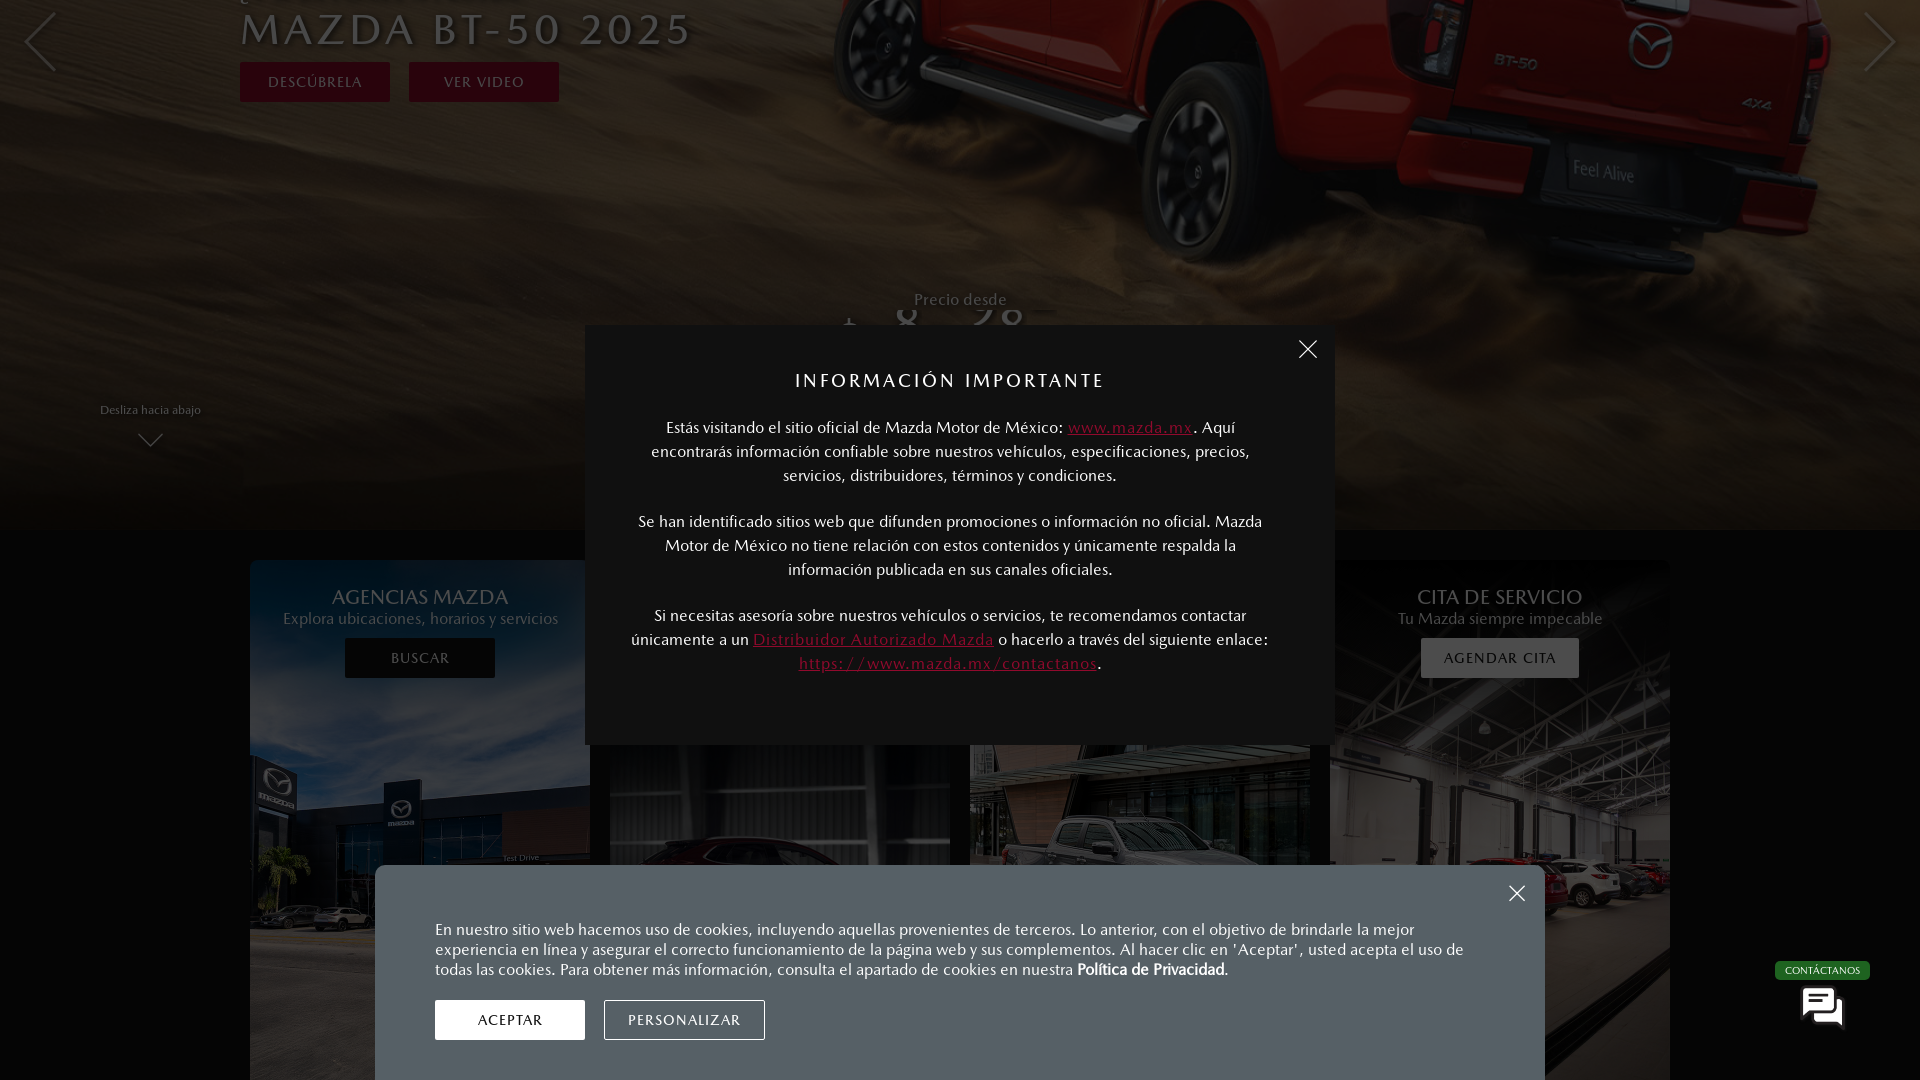

Waited 2 seconds for content to load after scrolling
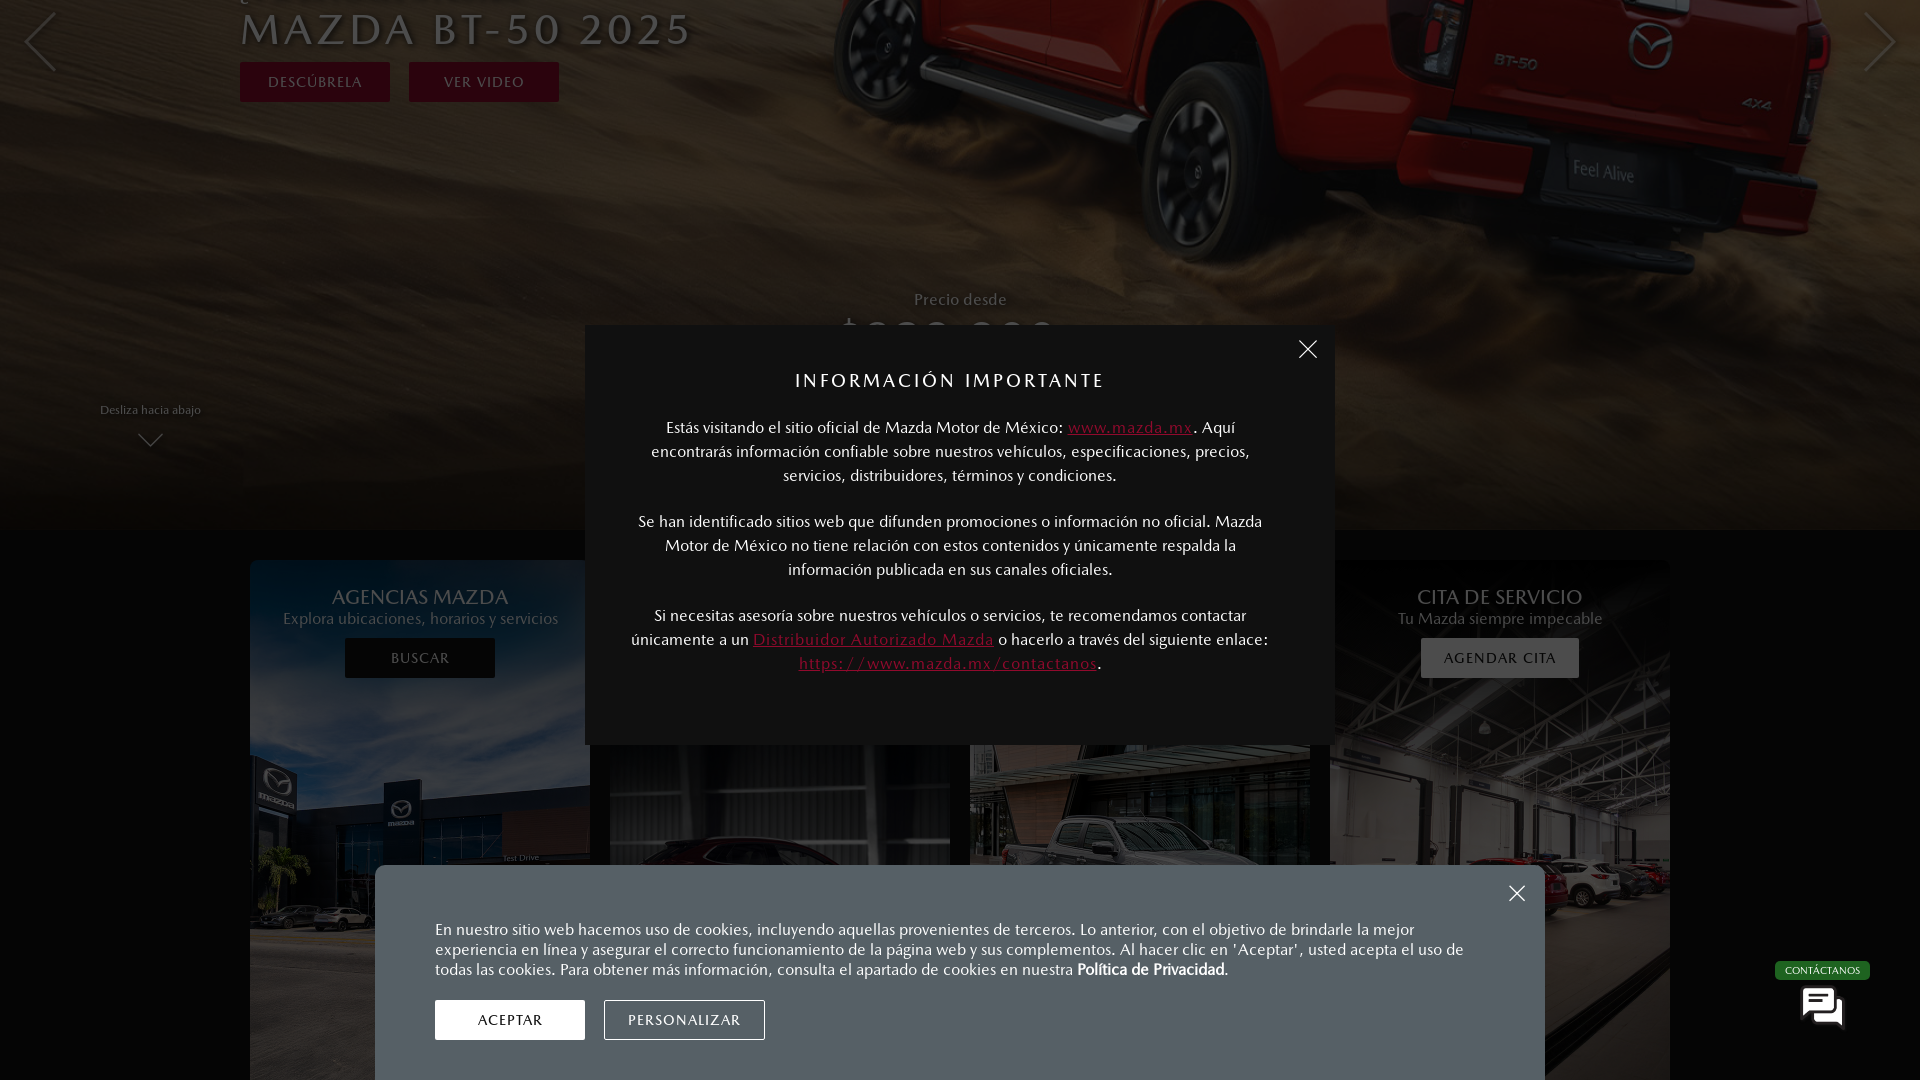

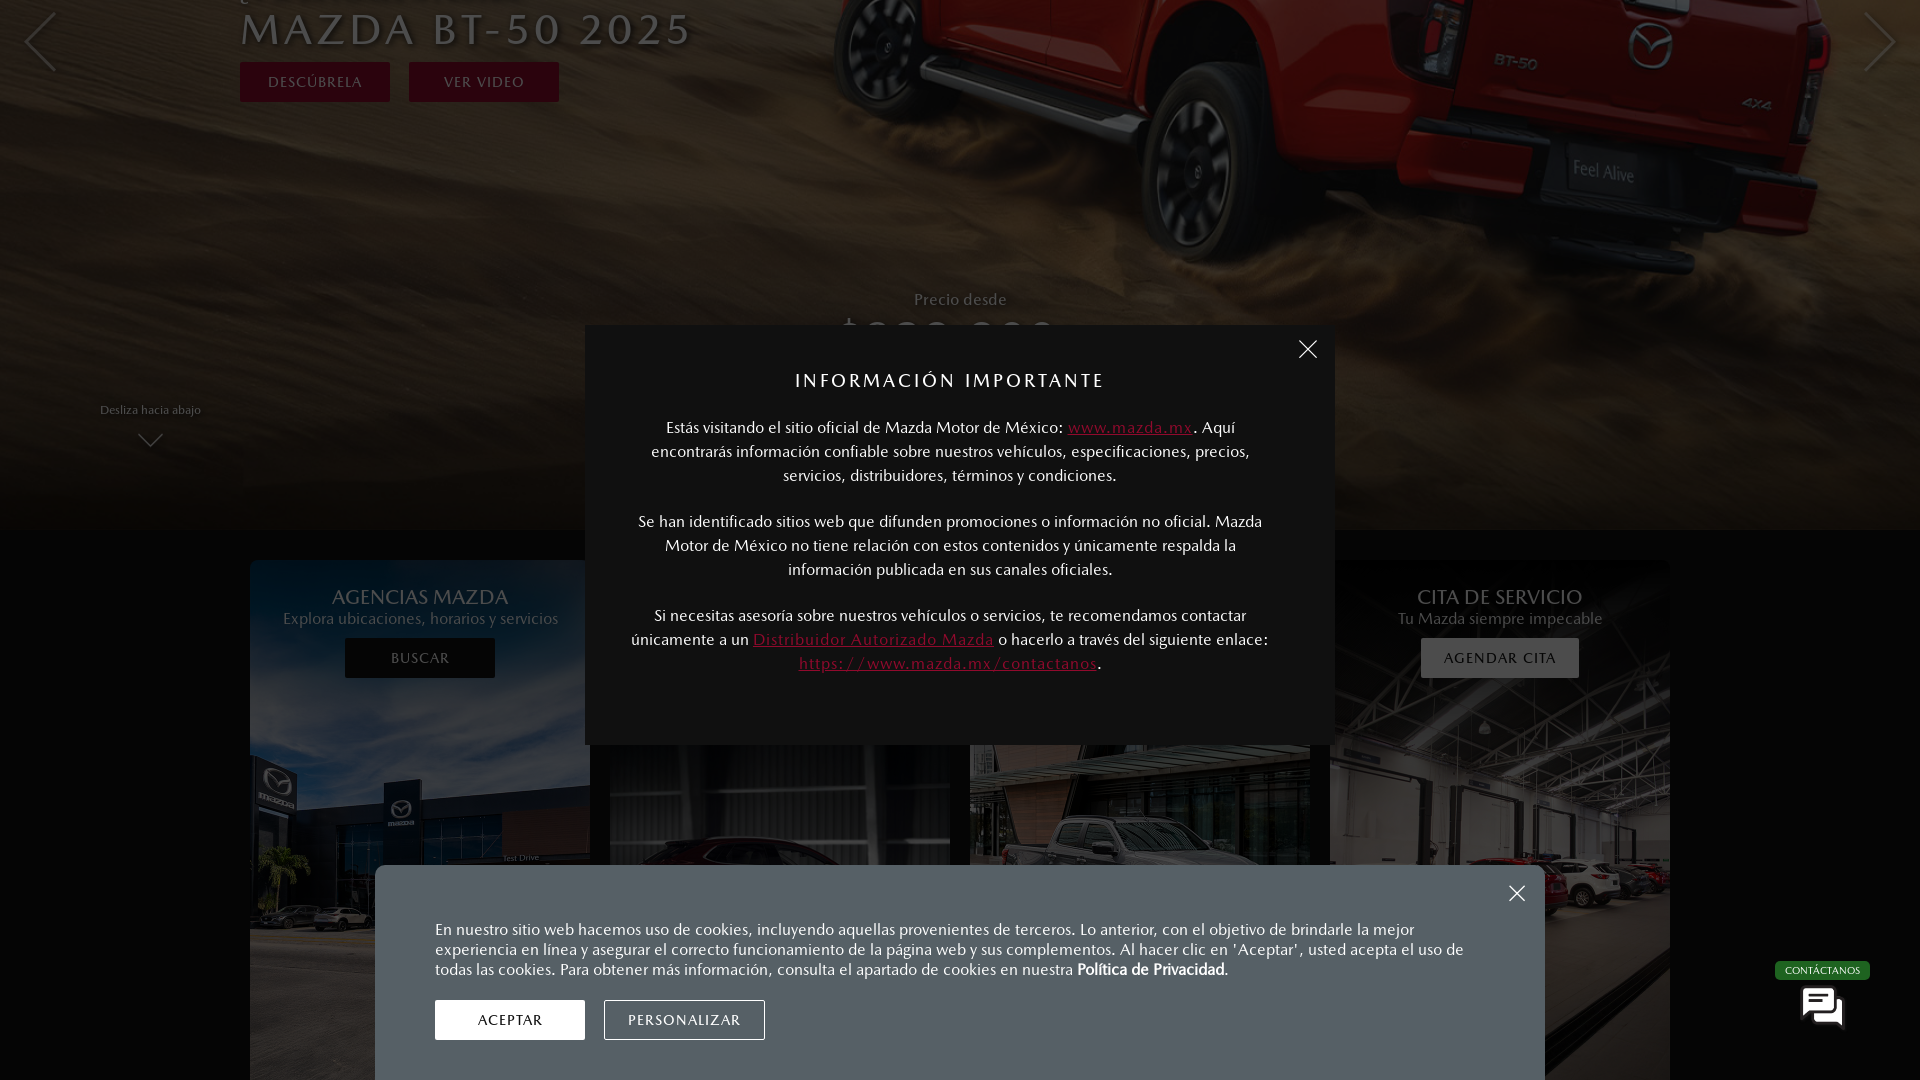